Navigates to Hepsiburada website and verifies that links are present on the page

Starting URL: https://www.hepsiburada.com/

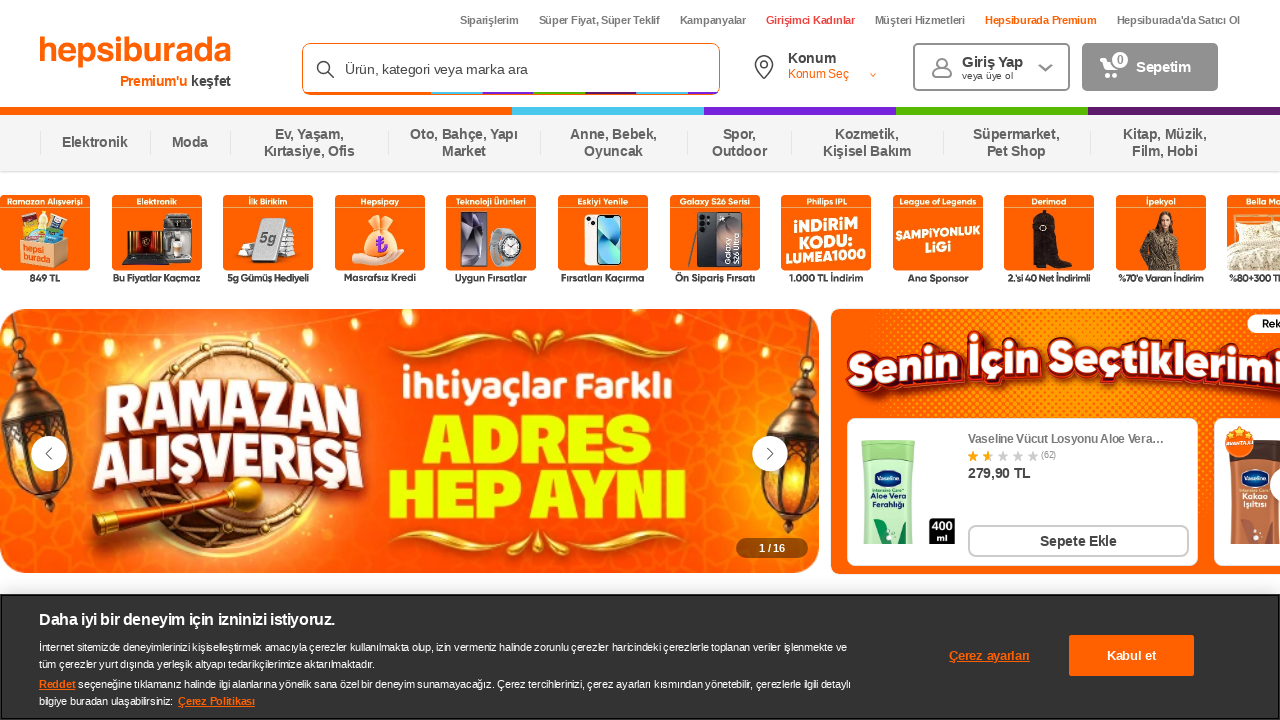

Waited for links to load on Hepsiburada homepage
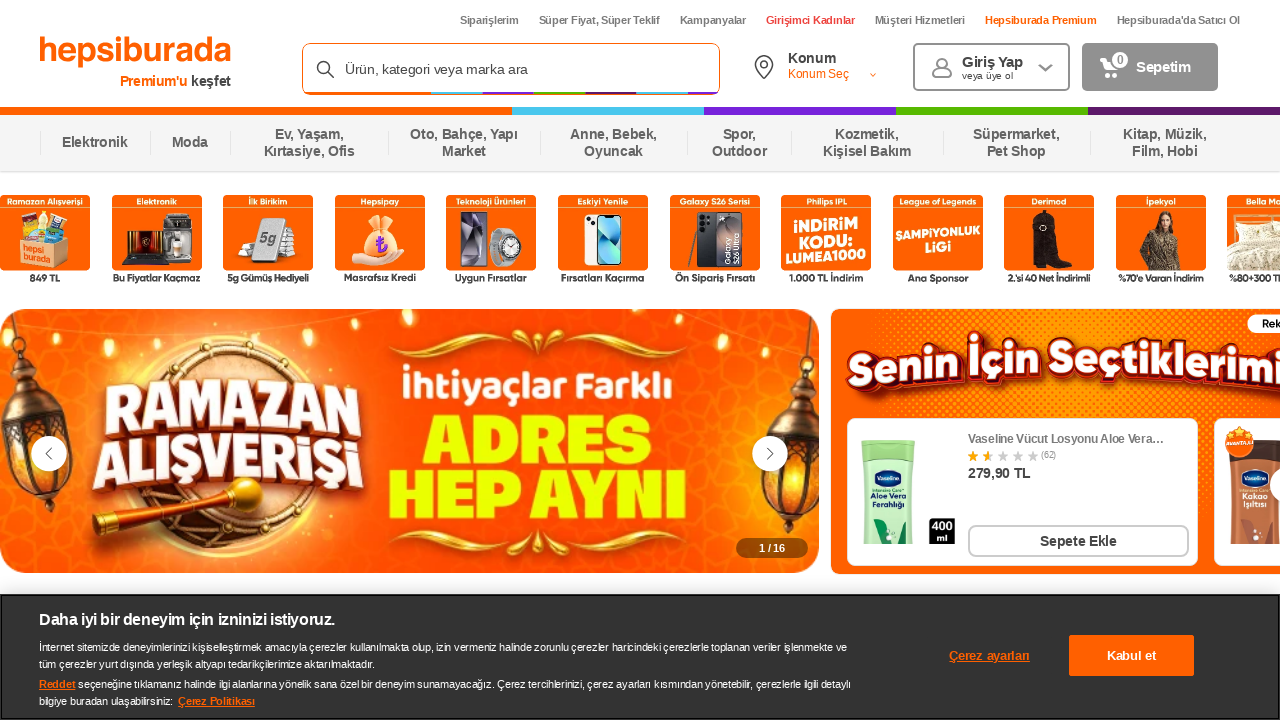

Retrieved all links present on the page
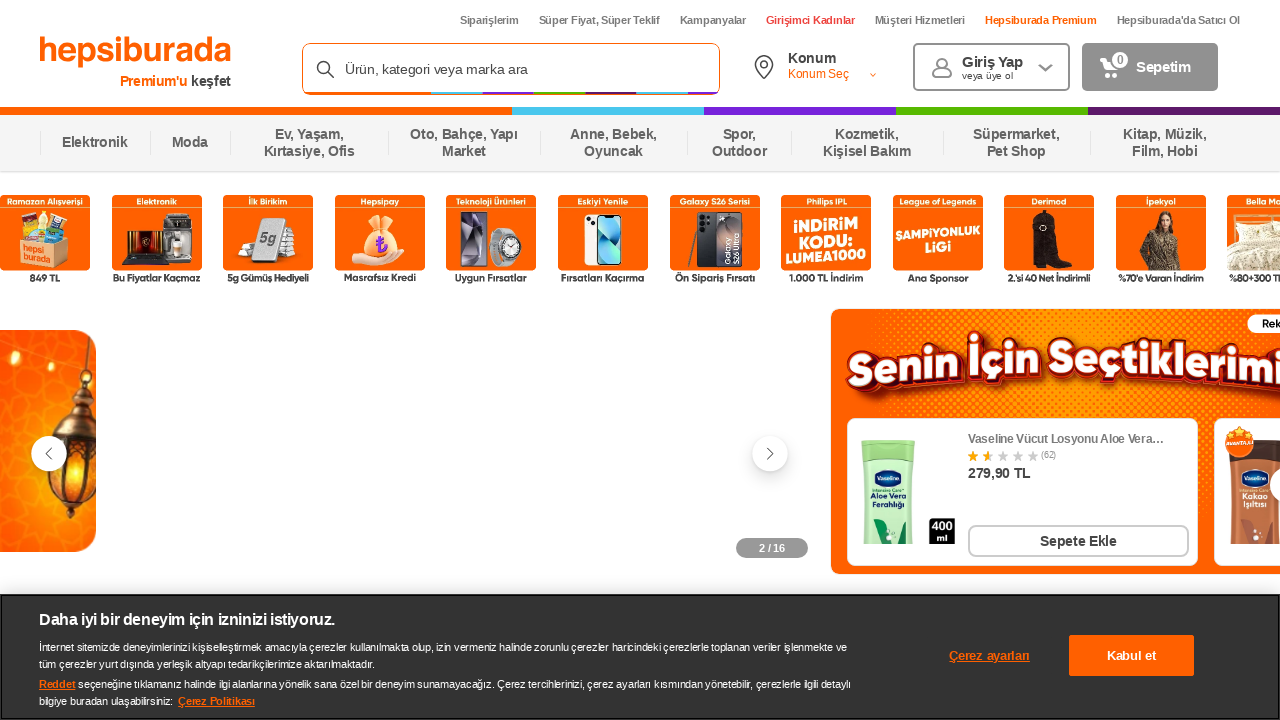

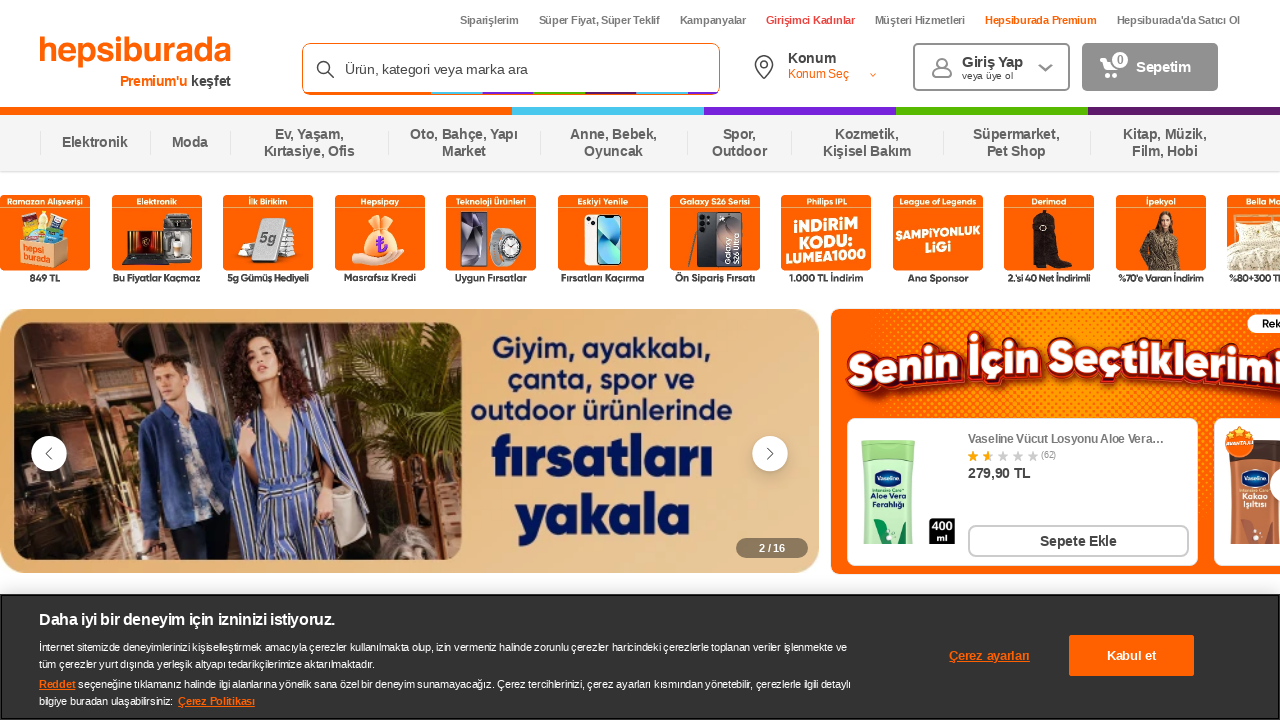